Tests keyboard actions by sending keyboard shortcuts (Cmd+K and Escape)

Starting URL: https://www.selenium.dev/documentation/webdriver/actions_api/keyboard/

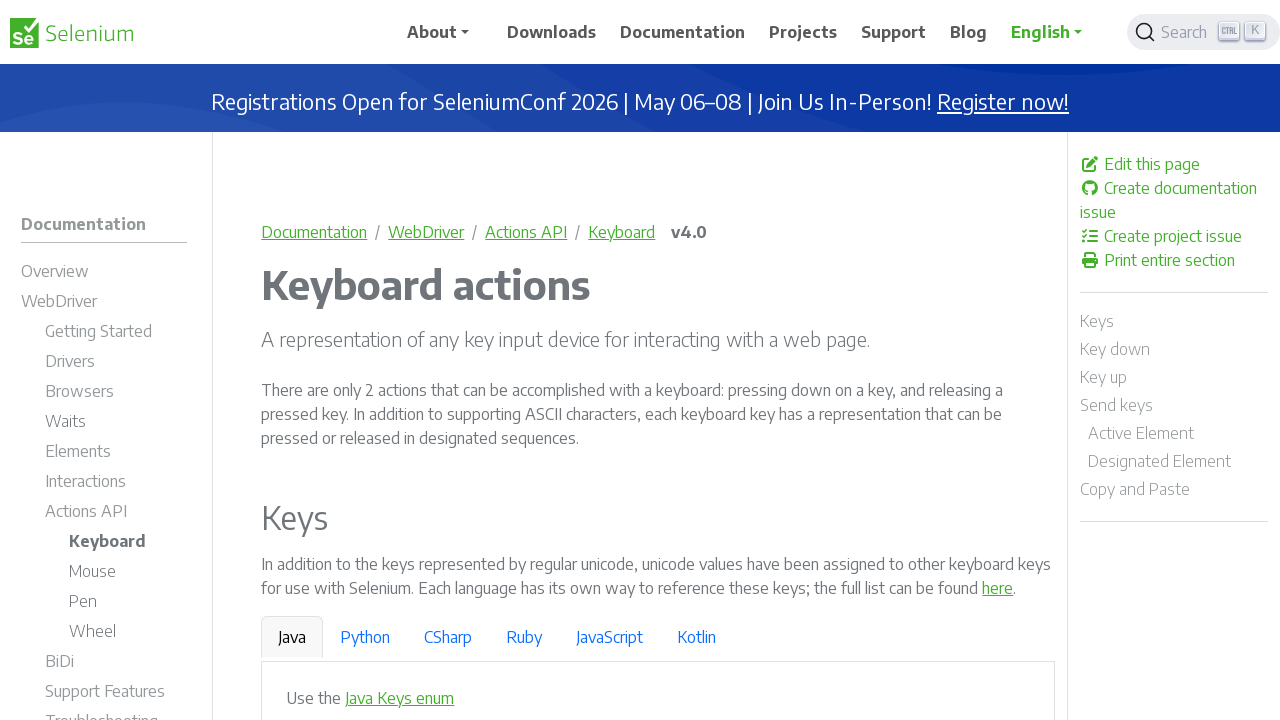

Pressed Meta key down
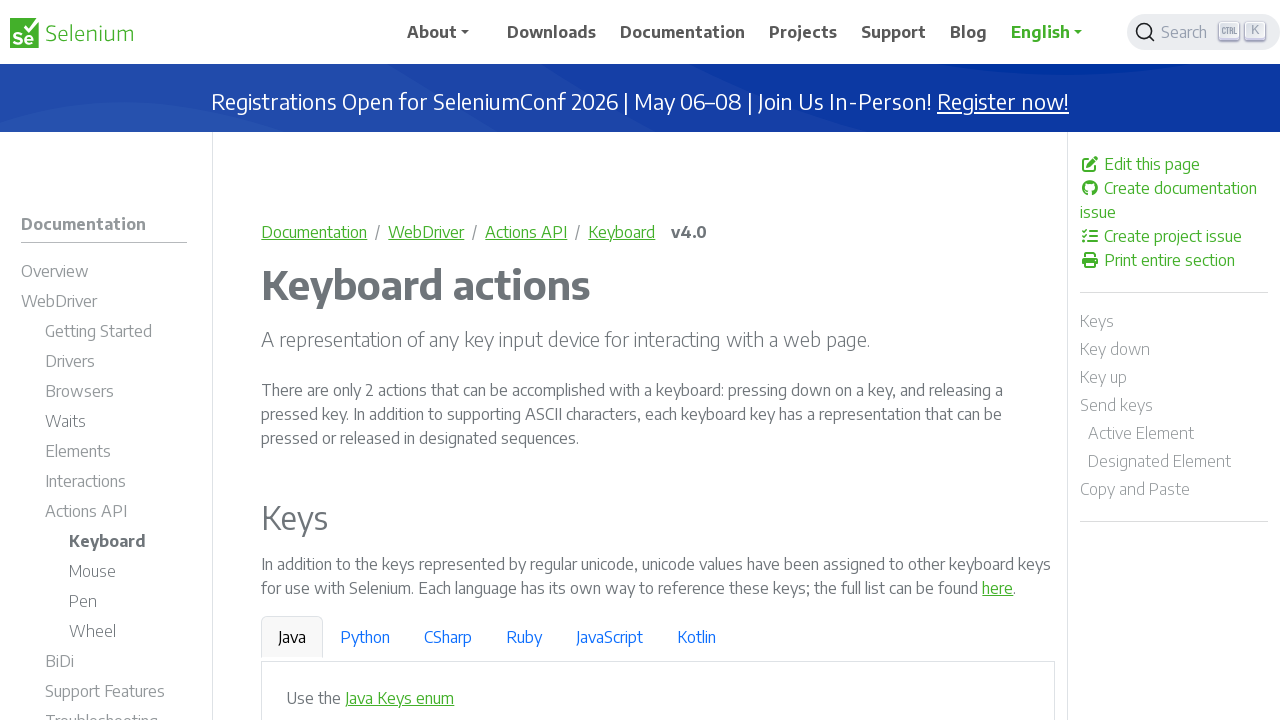

Pressed K key (Cmd+K shortcut)
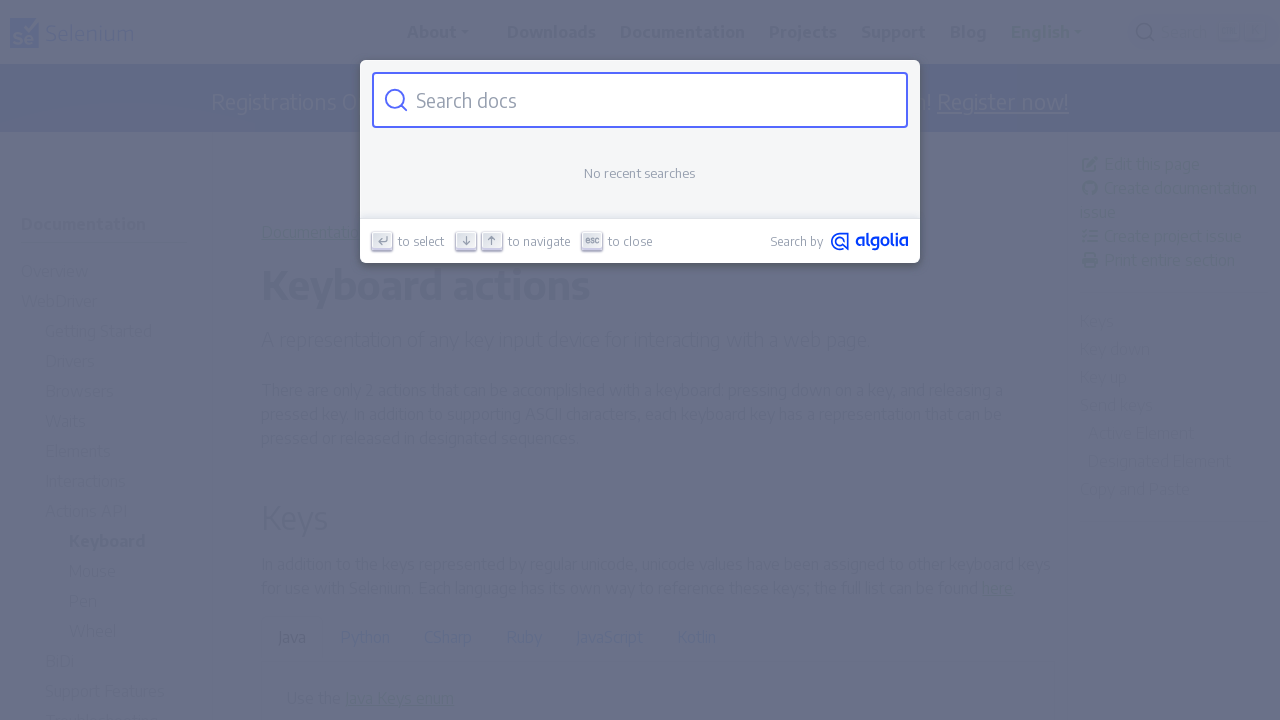

Released Meta key
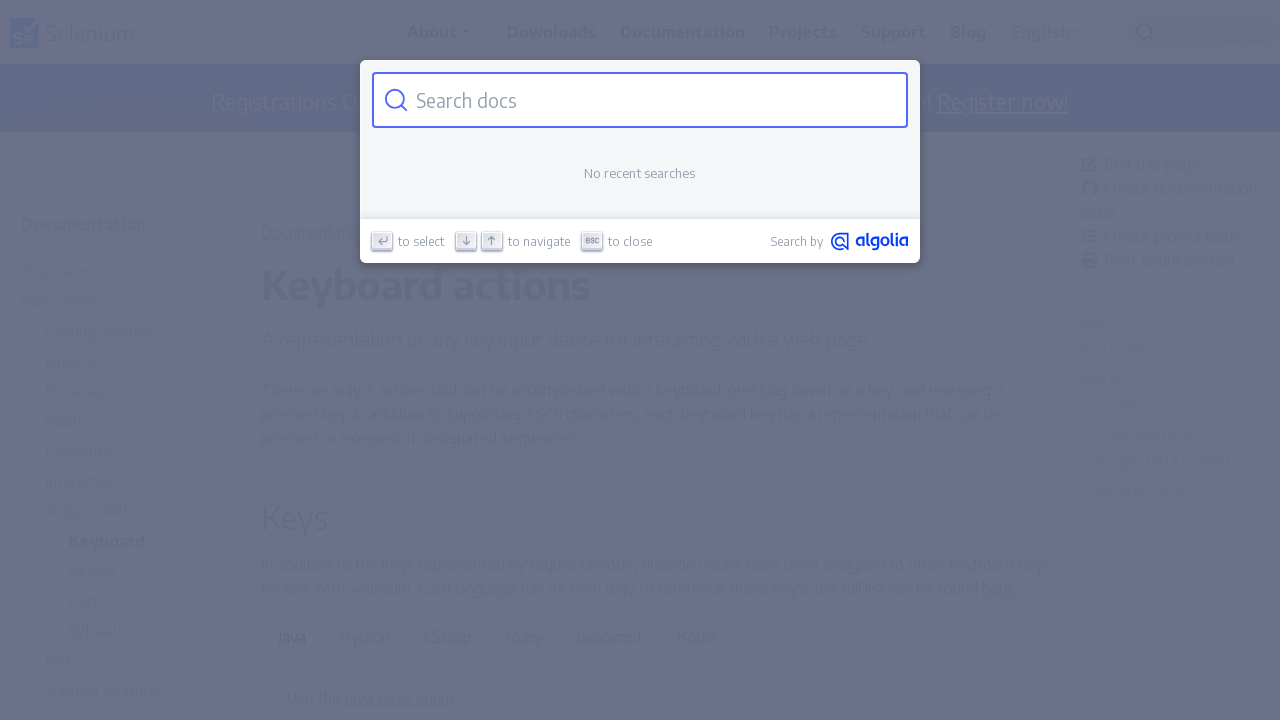

Waited 6 seconds for Cmd+K action to complete
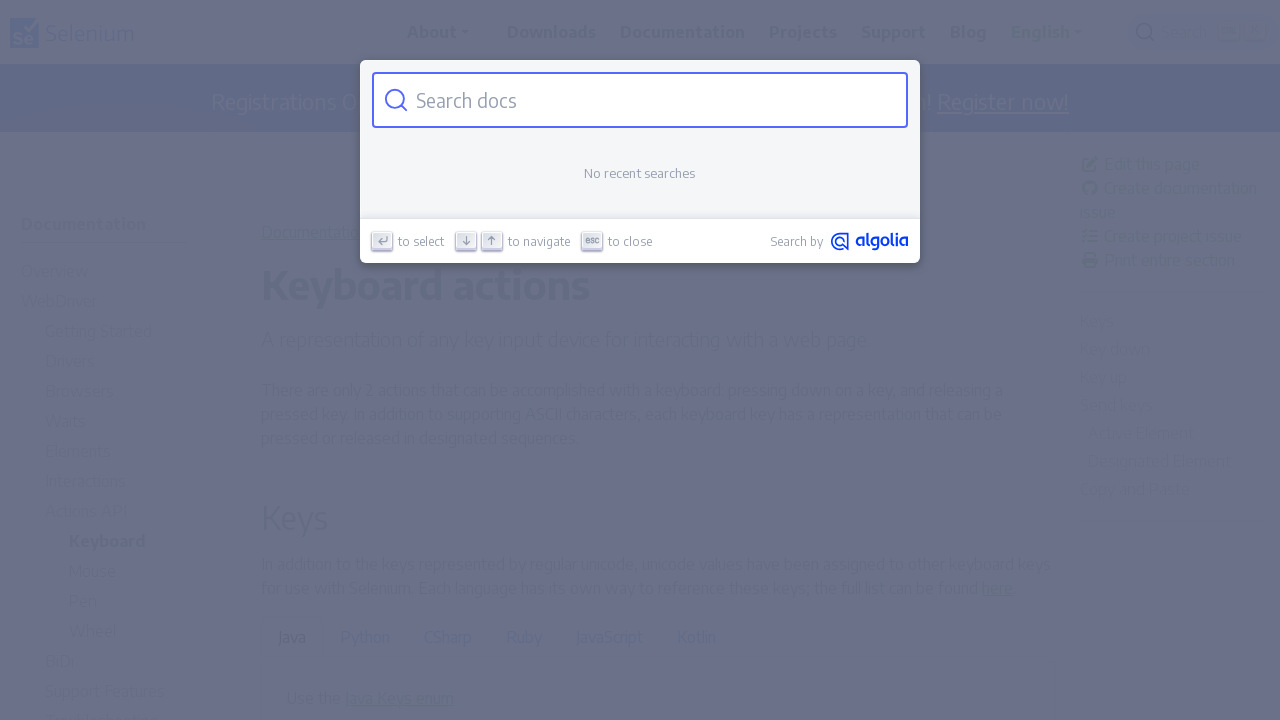

Pressed Escape key
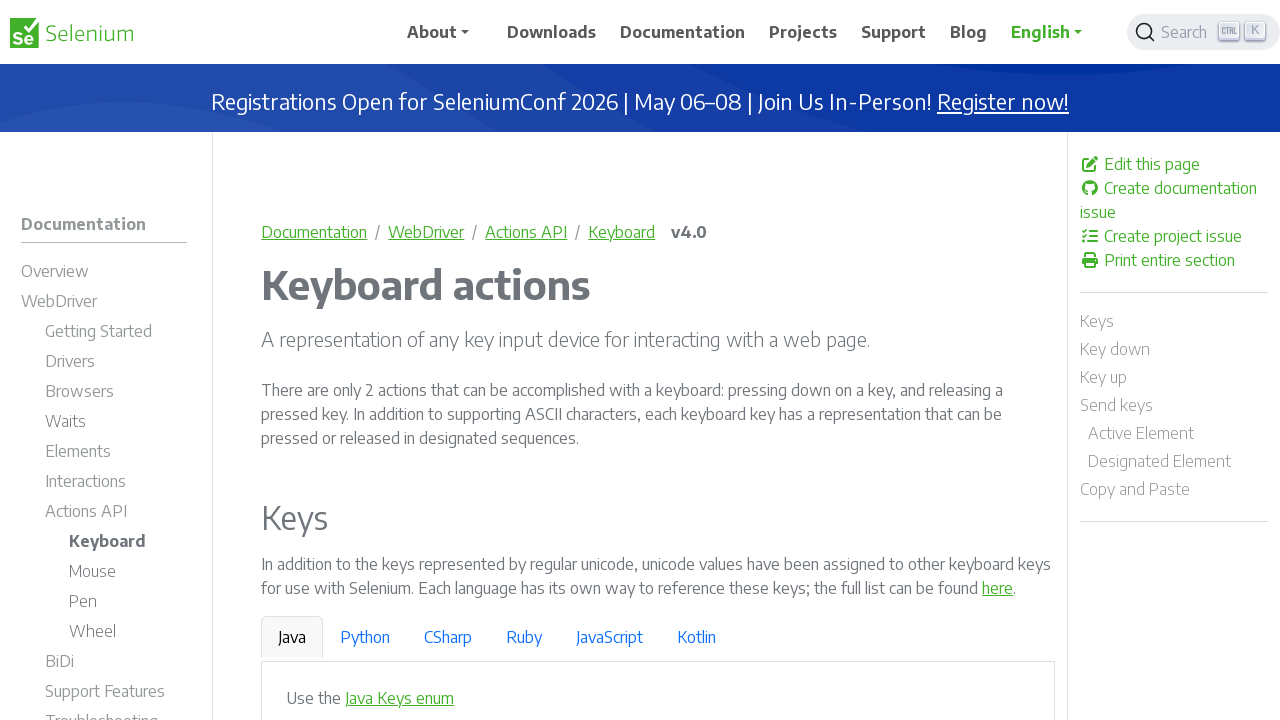

Waited 6 seconds for Escape key action to complete
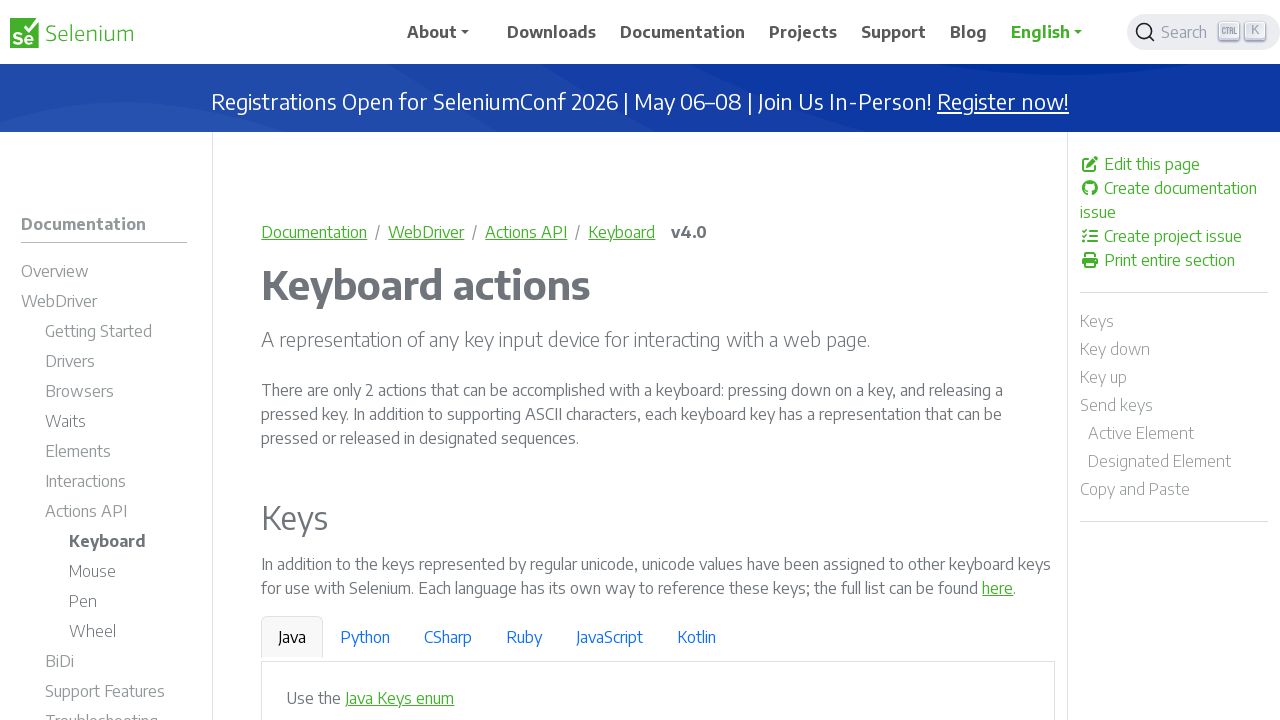

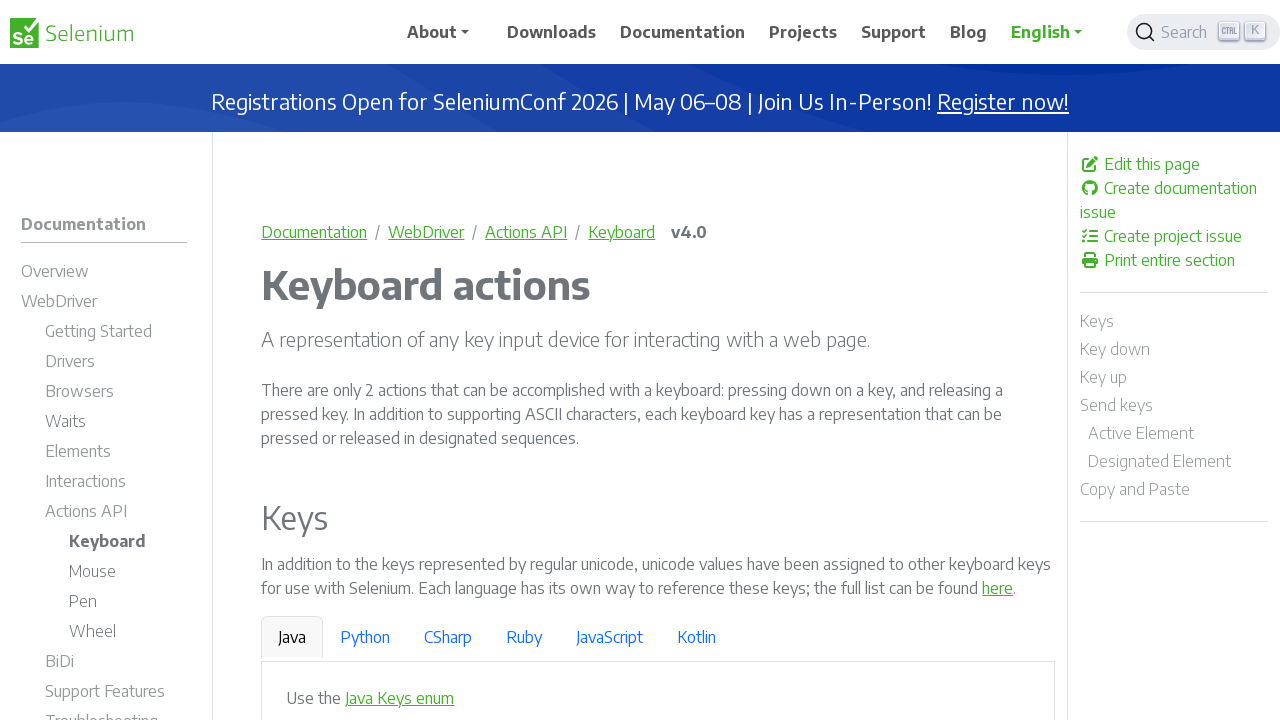